Tests the horizontal slider functionality by navigating to the slider page and moving the slider to a specific value

Starting URL: https://the-internet.herokuapp.com/

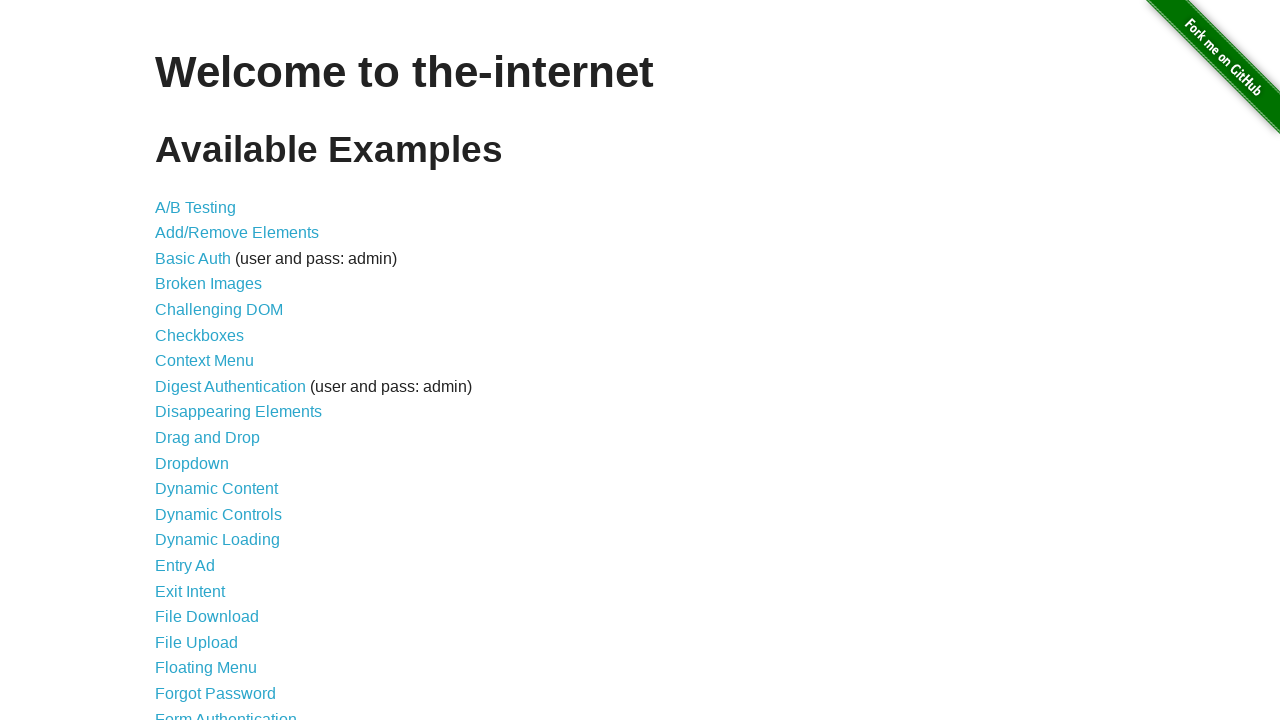

Clicked on Horizontal Slider link at (214, 361) on a:has-text('Horizontal Slider')
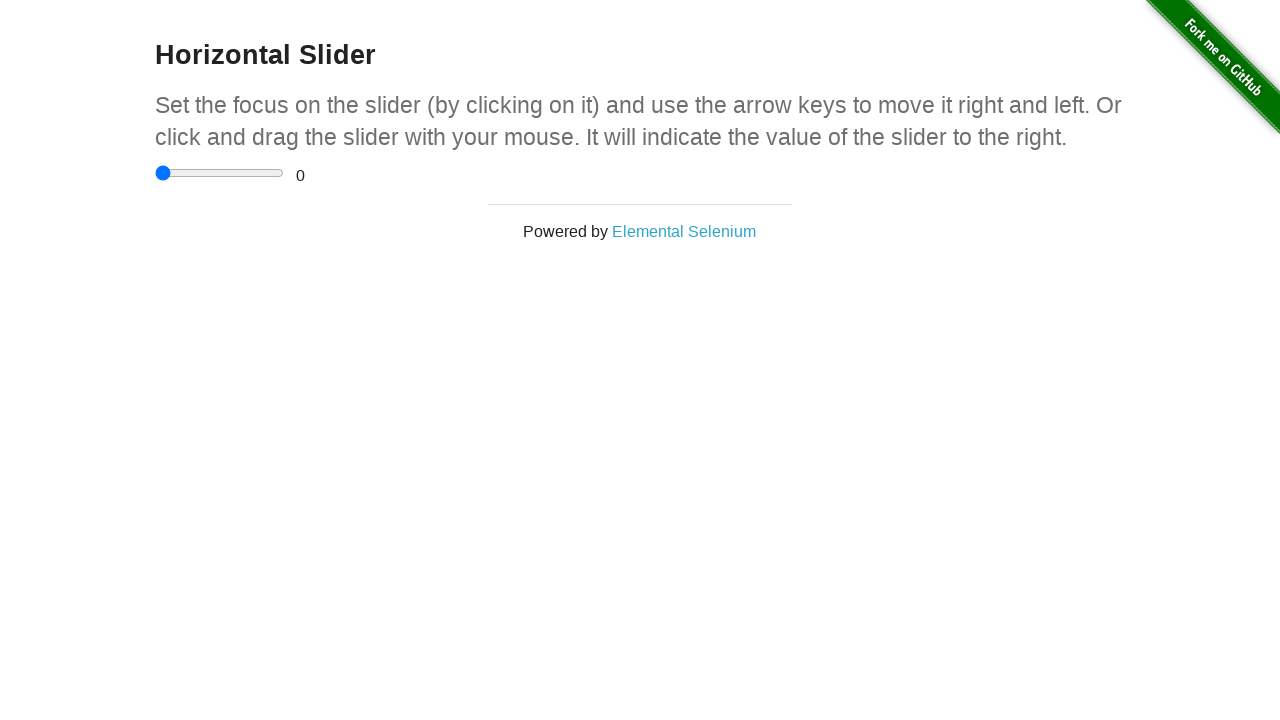

Located the horizontal slider element
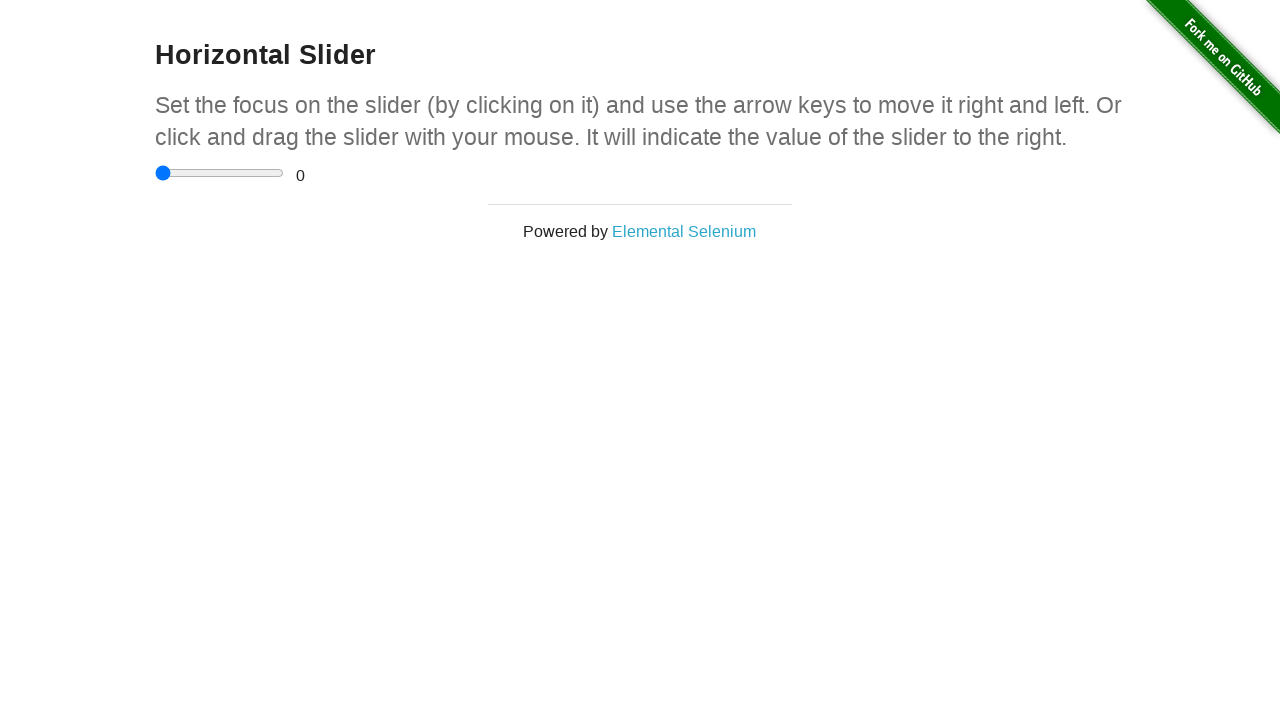

Retrieved maximum slider value: 5.0
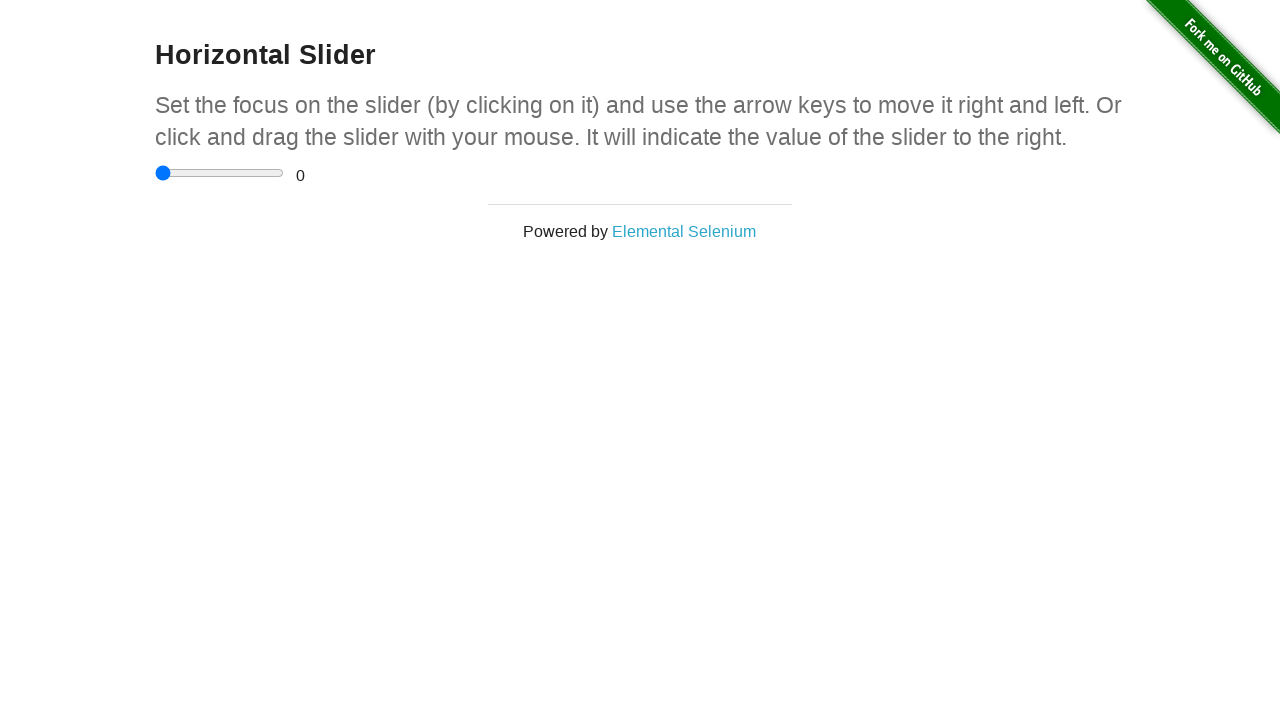

Retrieved slider bounding box coordinates
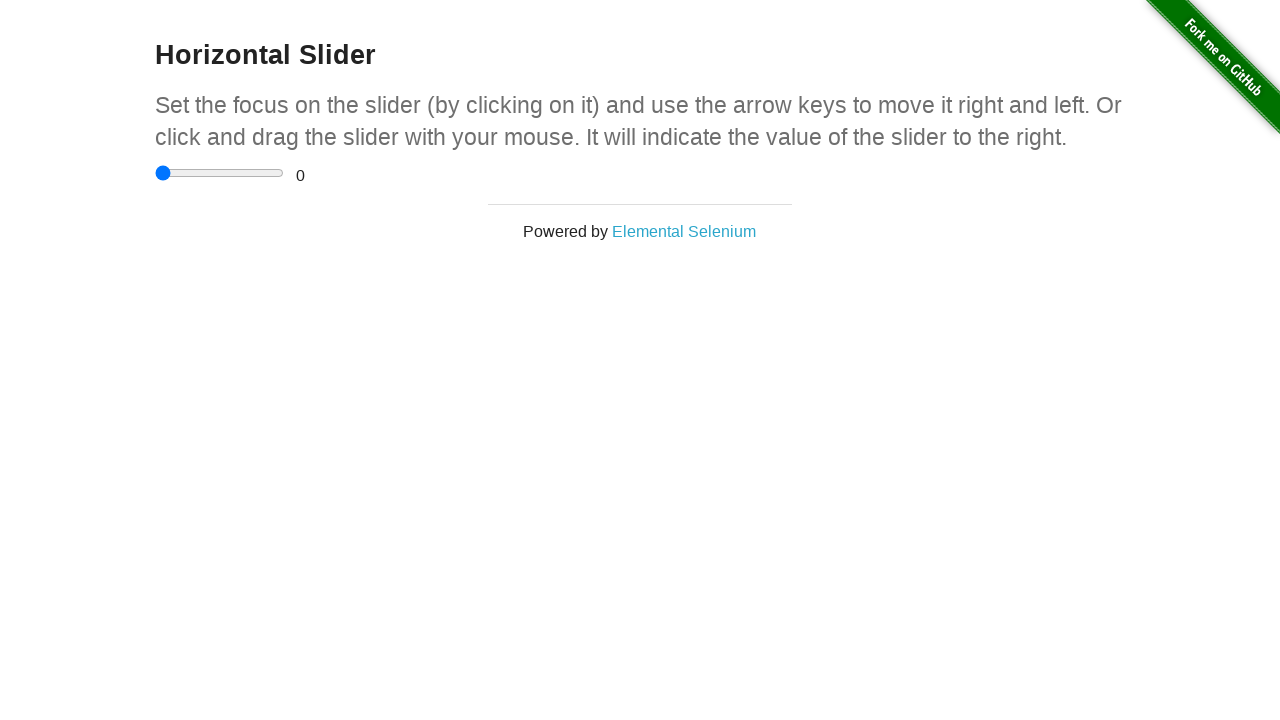

Calculated click position for target value 3.5
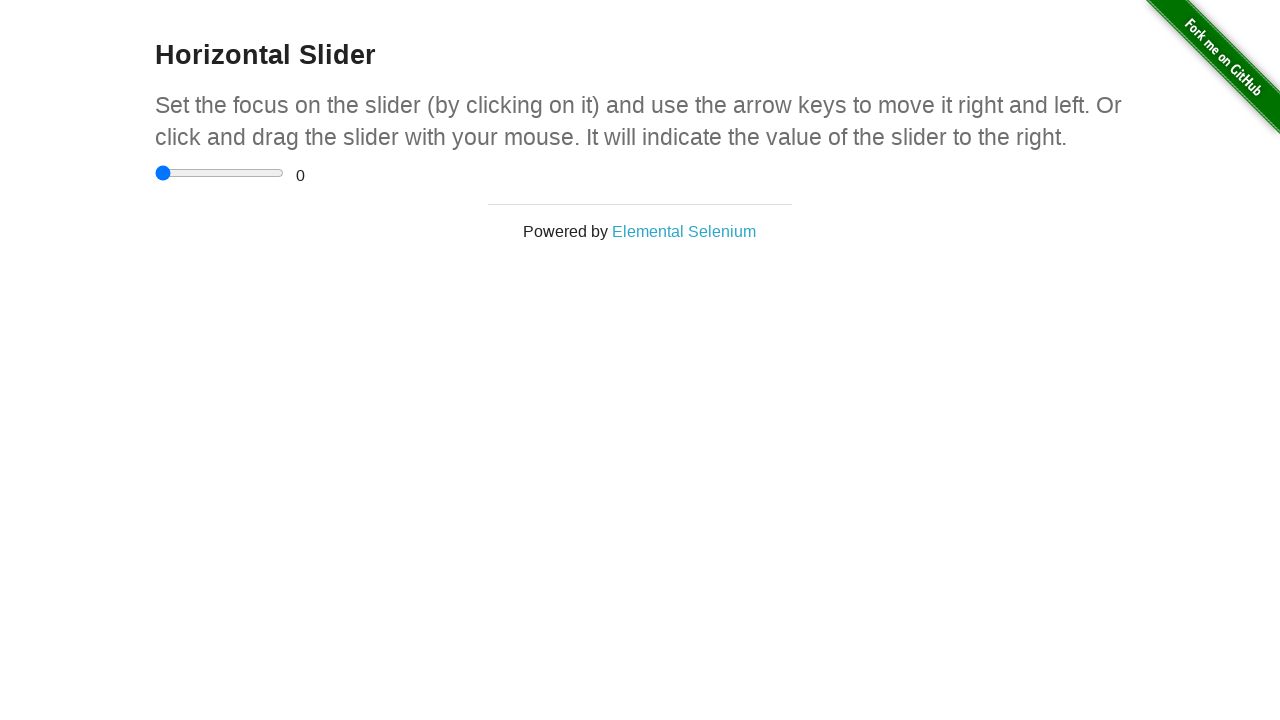

Moved slider to target value 3.5 at (245, 173)
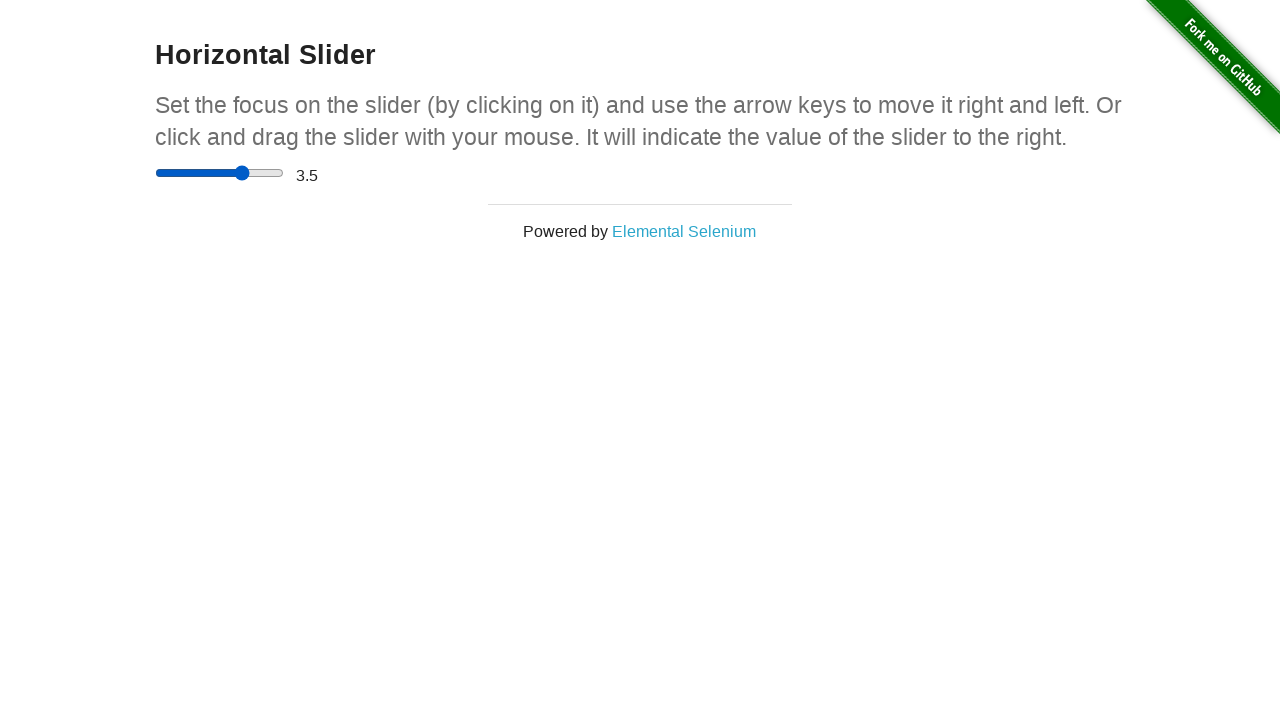

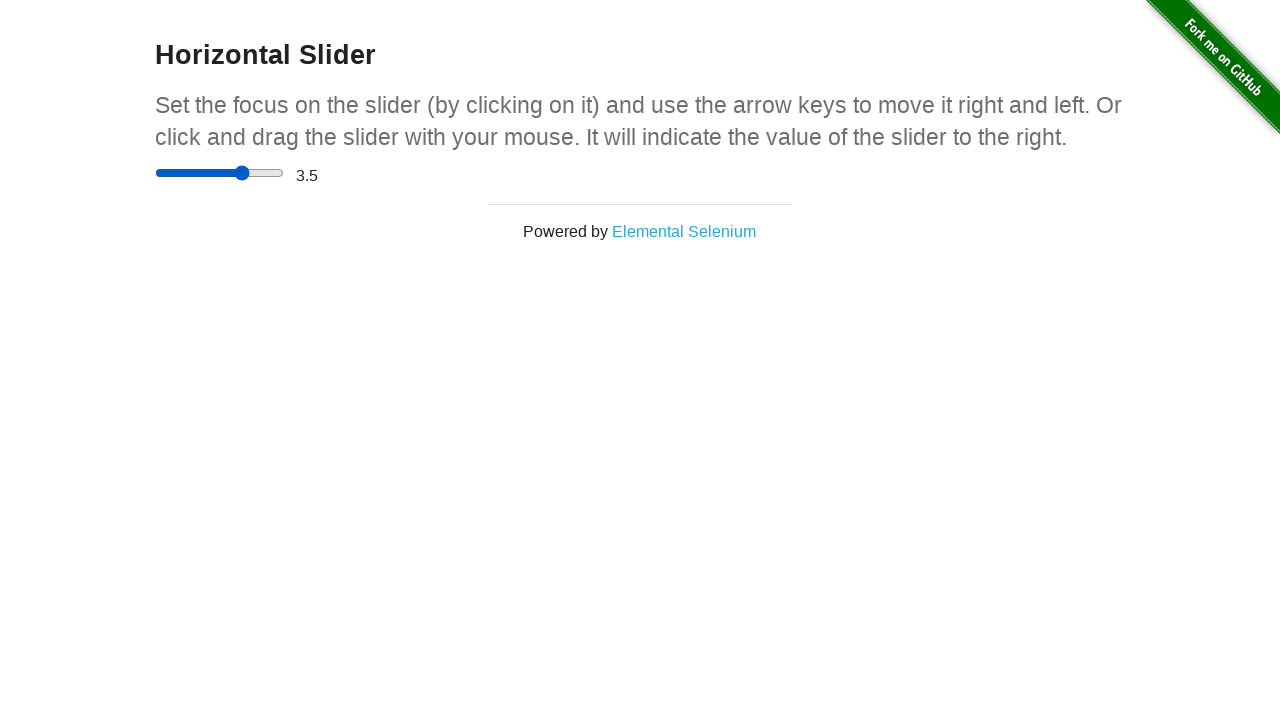